Tests the complete flight booking flow on BlazeDemo by selecting departure and destination cities, choosing a flight, filling in passenger and payment details, and confirming the reservation.

Starting URL: https://blazedemo.com/

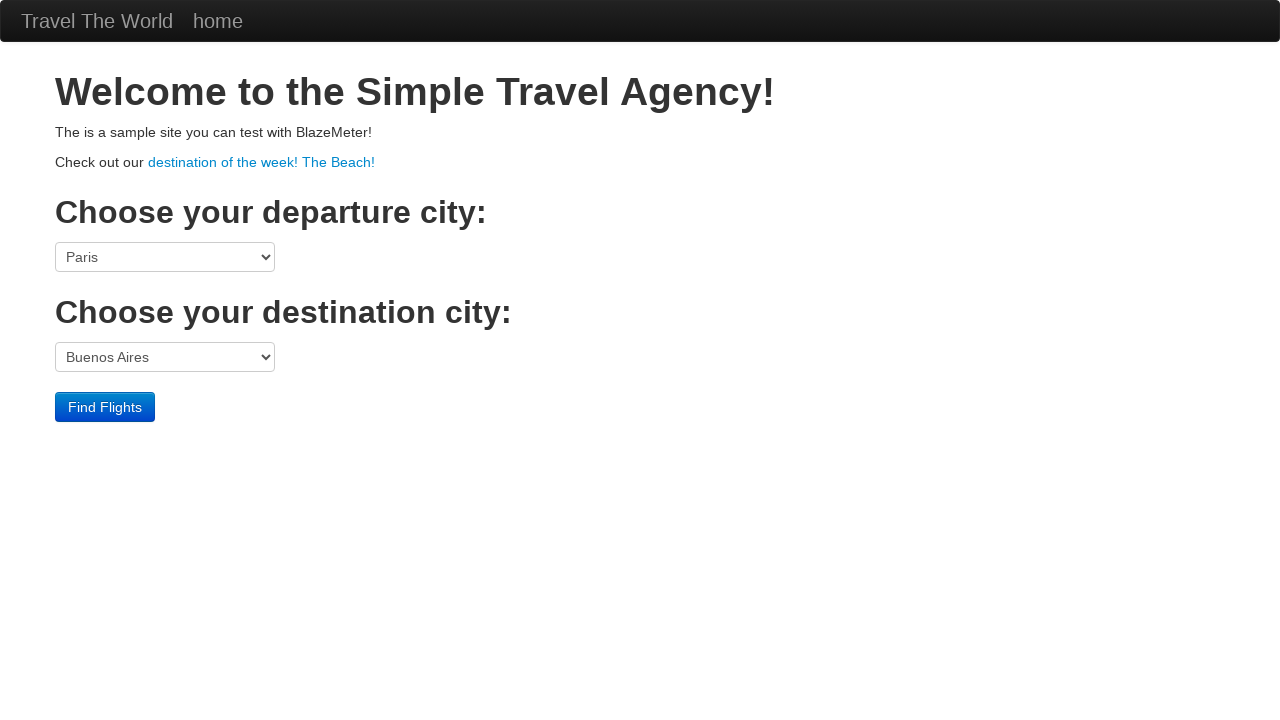

Clicked on form area at (640, 332) on form
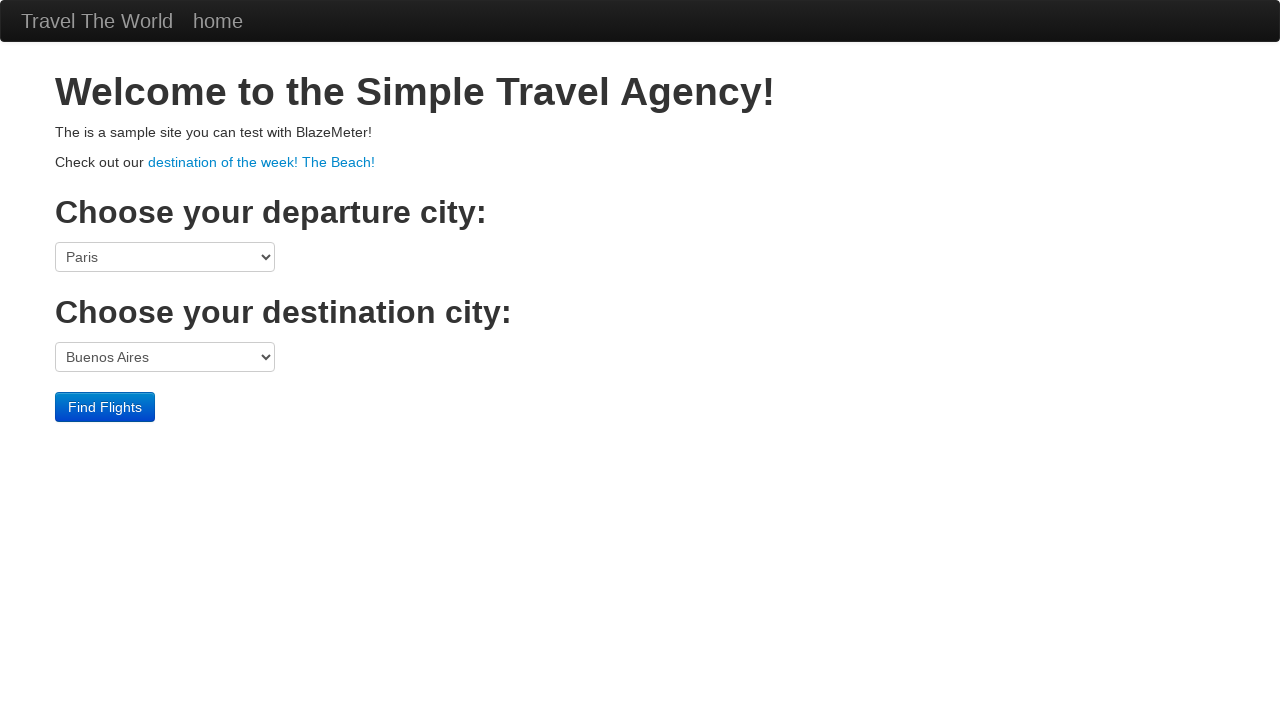

Clicked departure city dropdown at (165, 257) on select[name='fromPort']
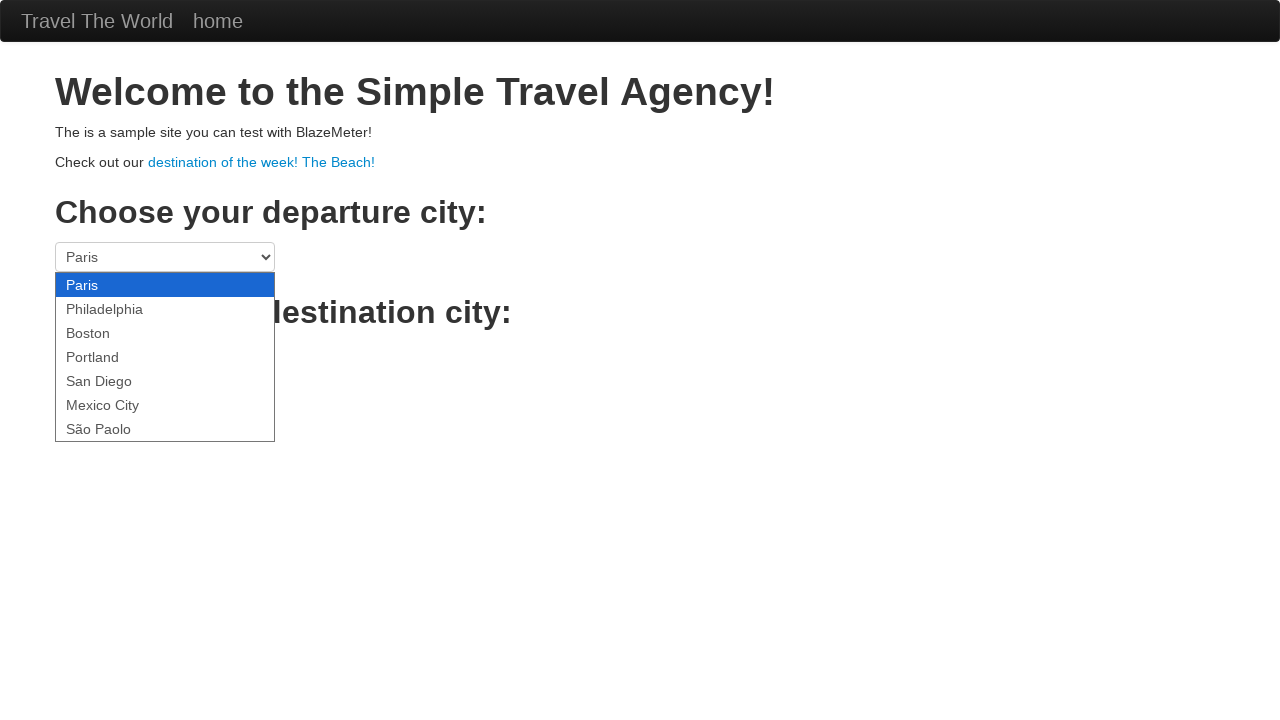

Selected Boston as departure city on select[name='fromPort']
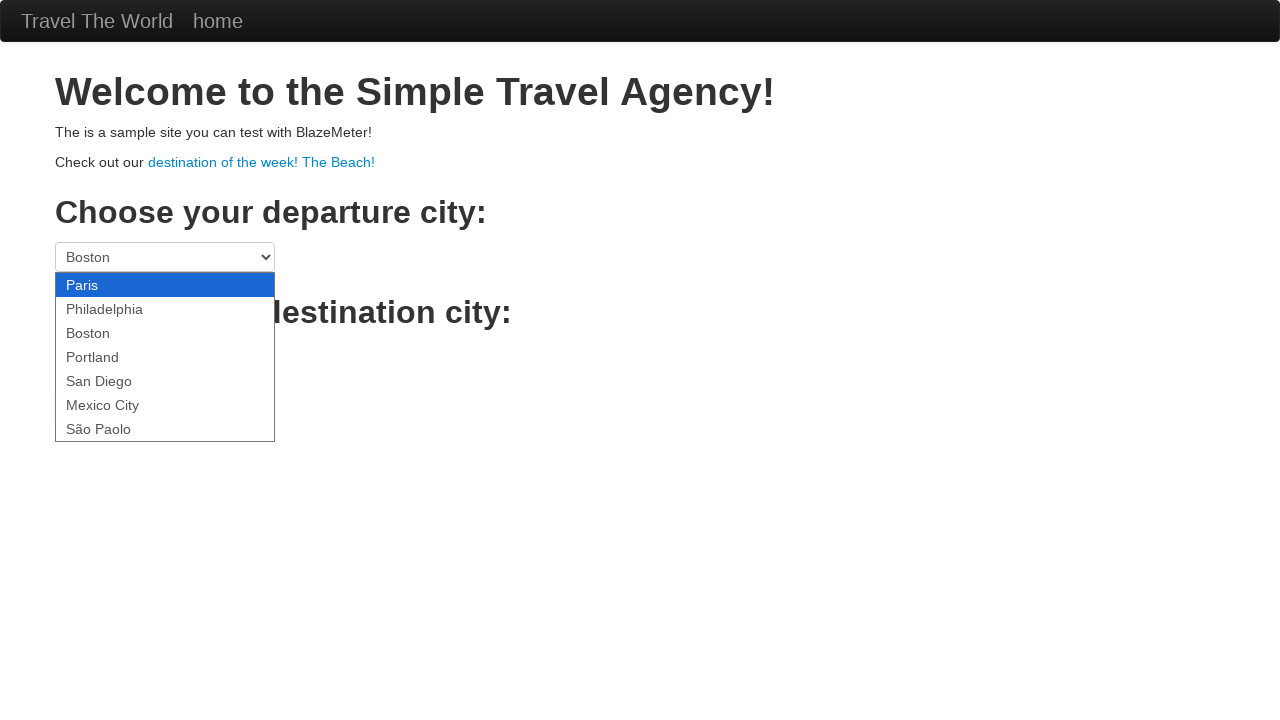

Clicked on form area at (640, 332) on form
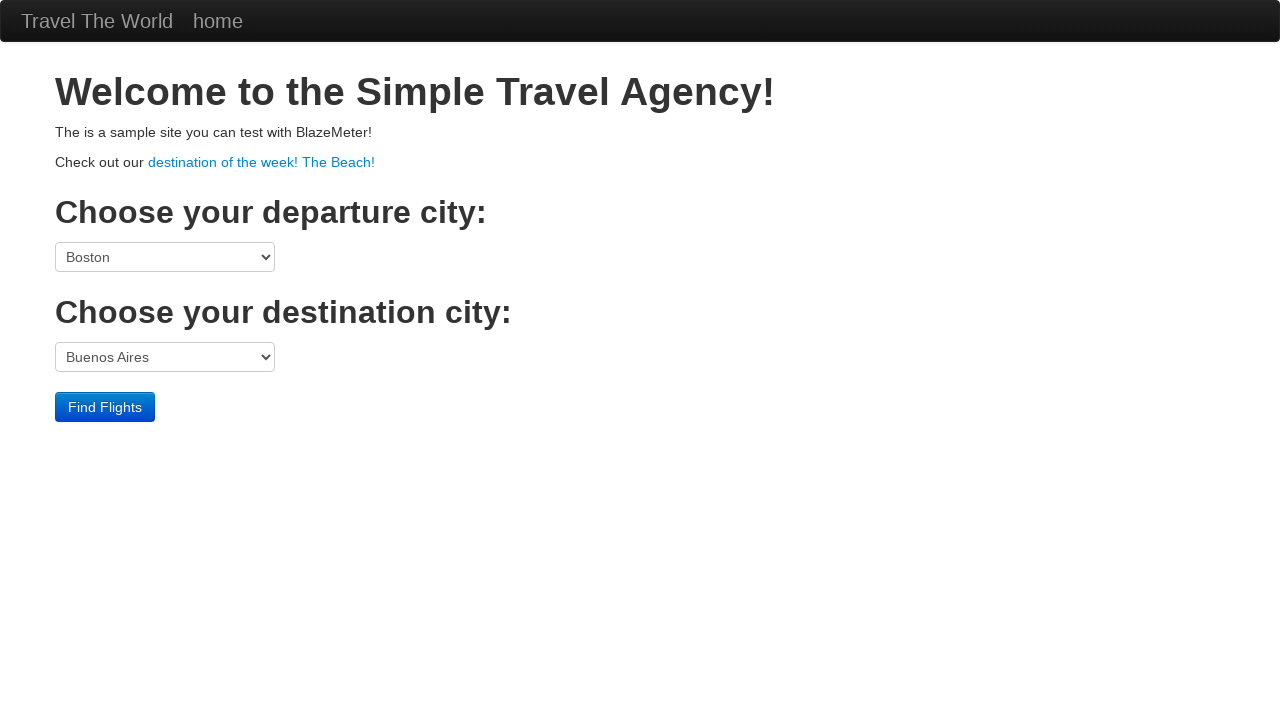

Clicked destination city dropdown at (165, 357) on select[name='toPort']
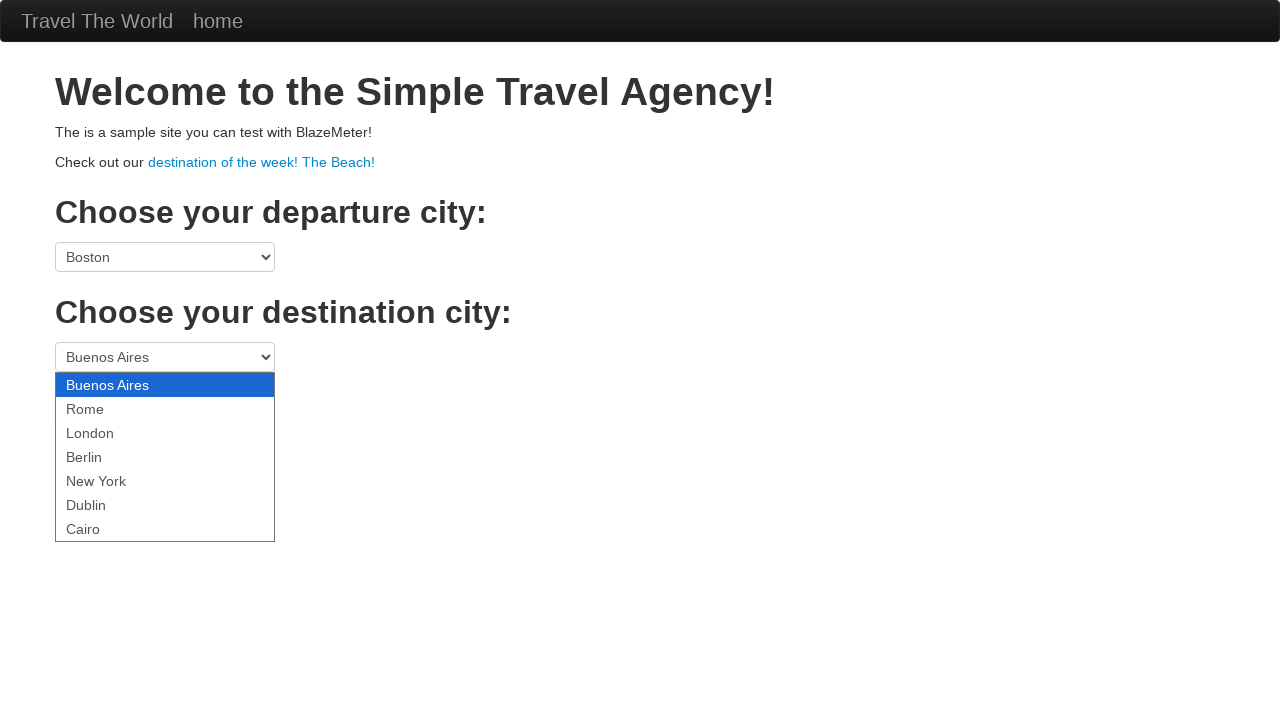

Selected London as destination city on select[name='toPort']
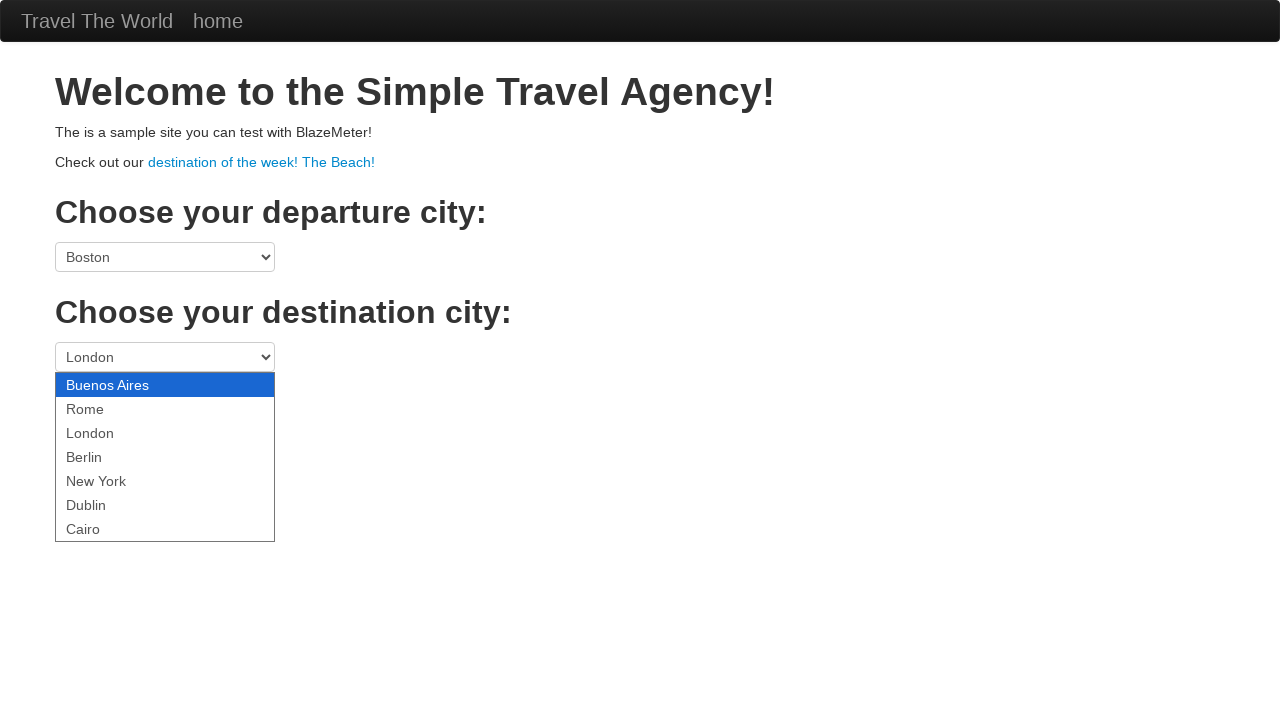

Clicked Find Flights button at (105, 407) on .btn-primary
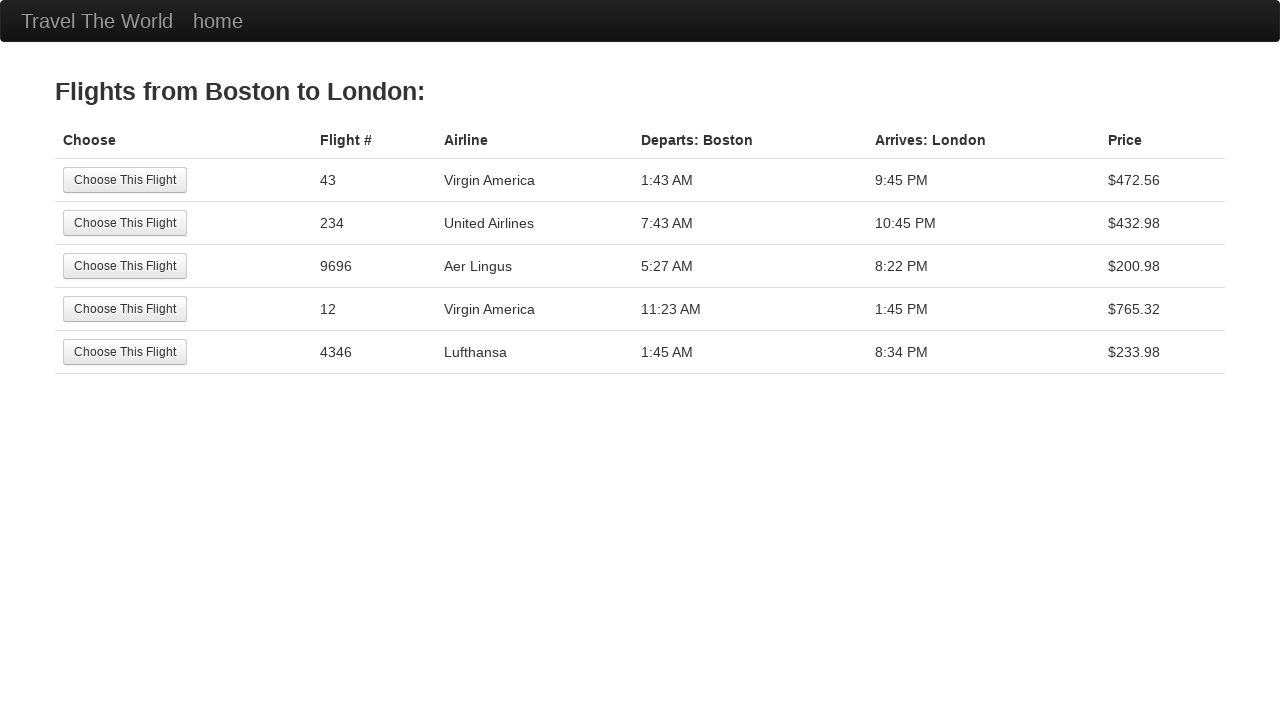

Flight results page loaded
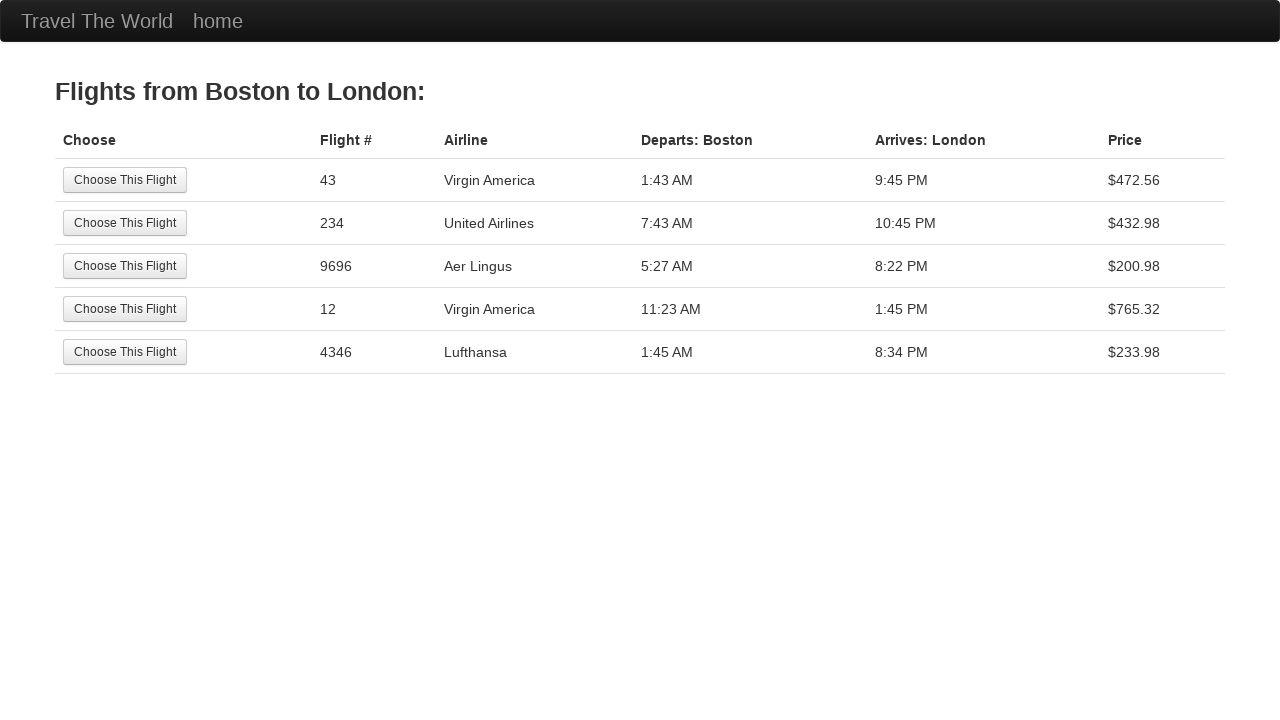

Selected the 5th flight option at (125, 352) on tr:nth-child(5) .btn
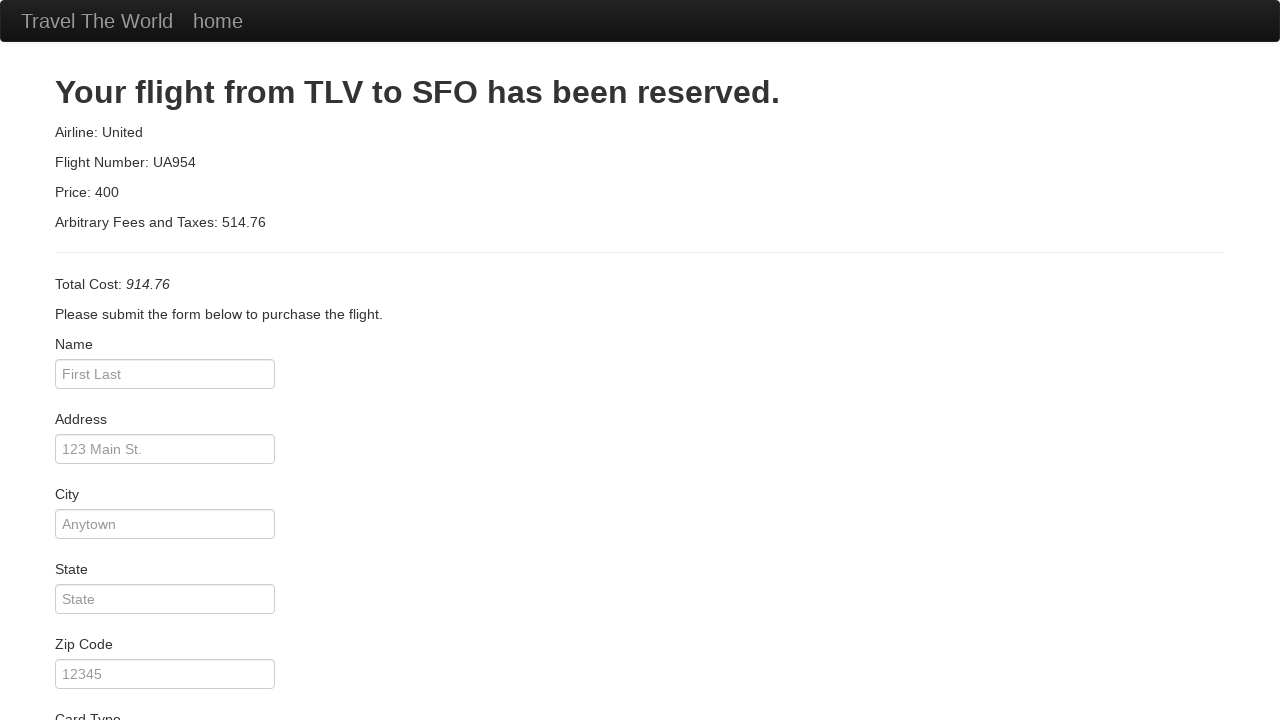

Purchase page loaded with passenger form
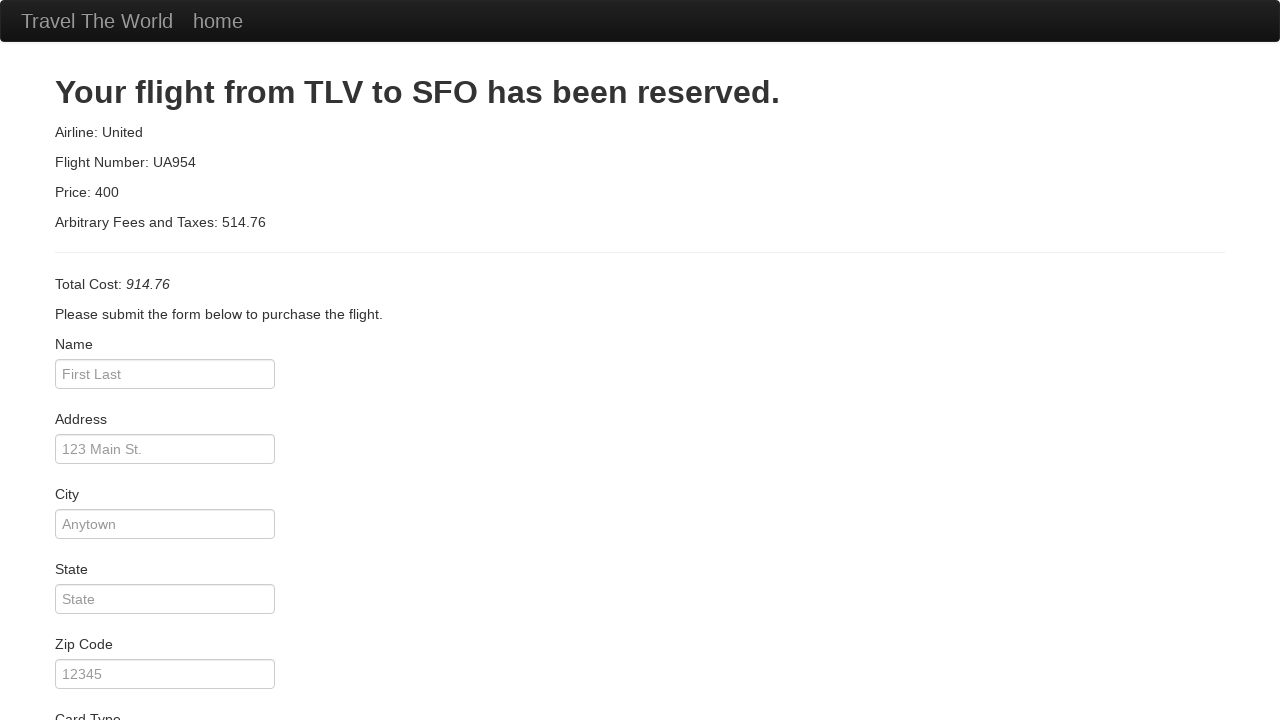

Clicked passenger name field at (165, 374) on #inputName
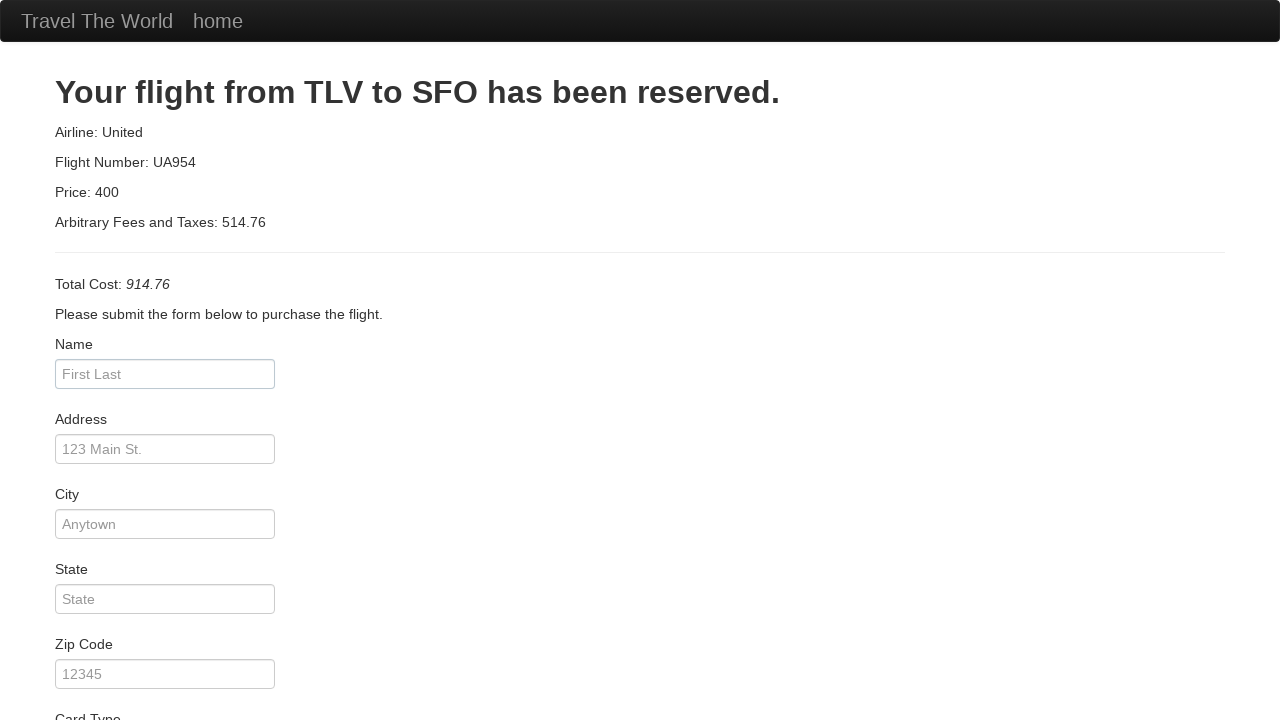

Filled passenger name as 'João Silva' on #inputName
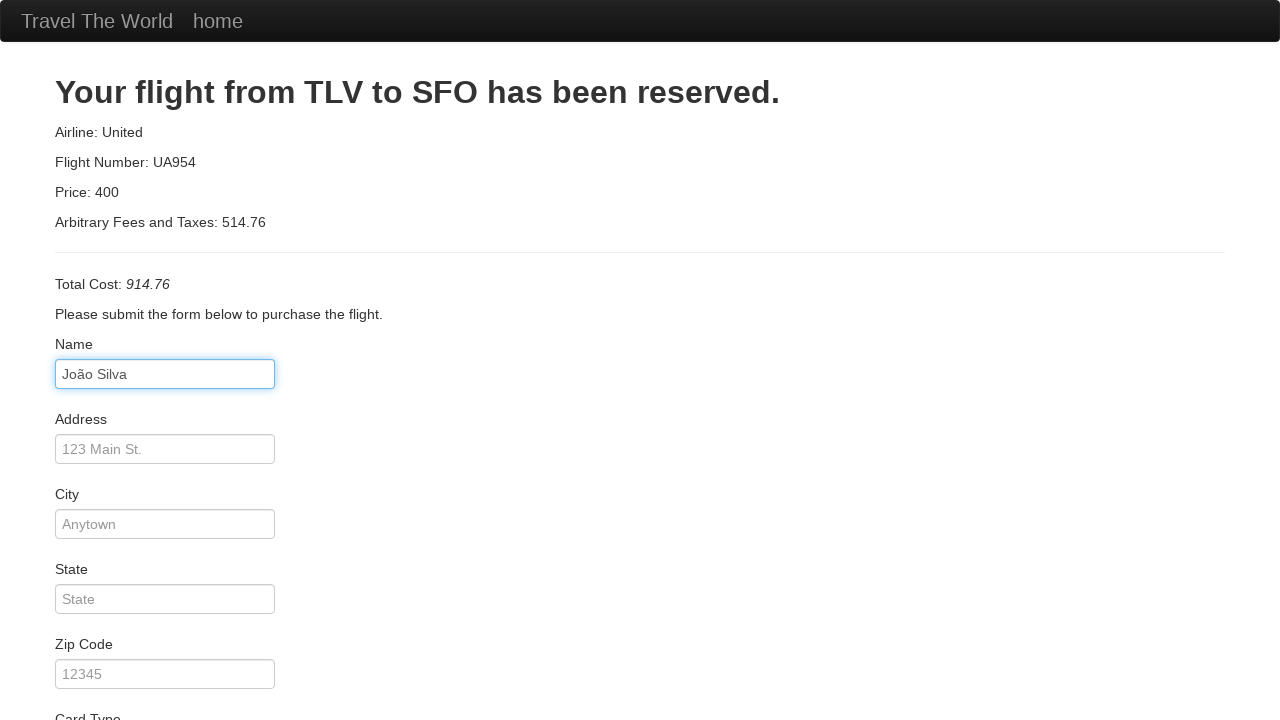

Clicked address field at (165, 449) on #address
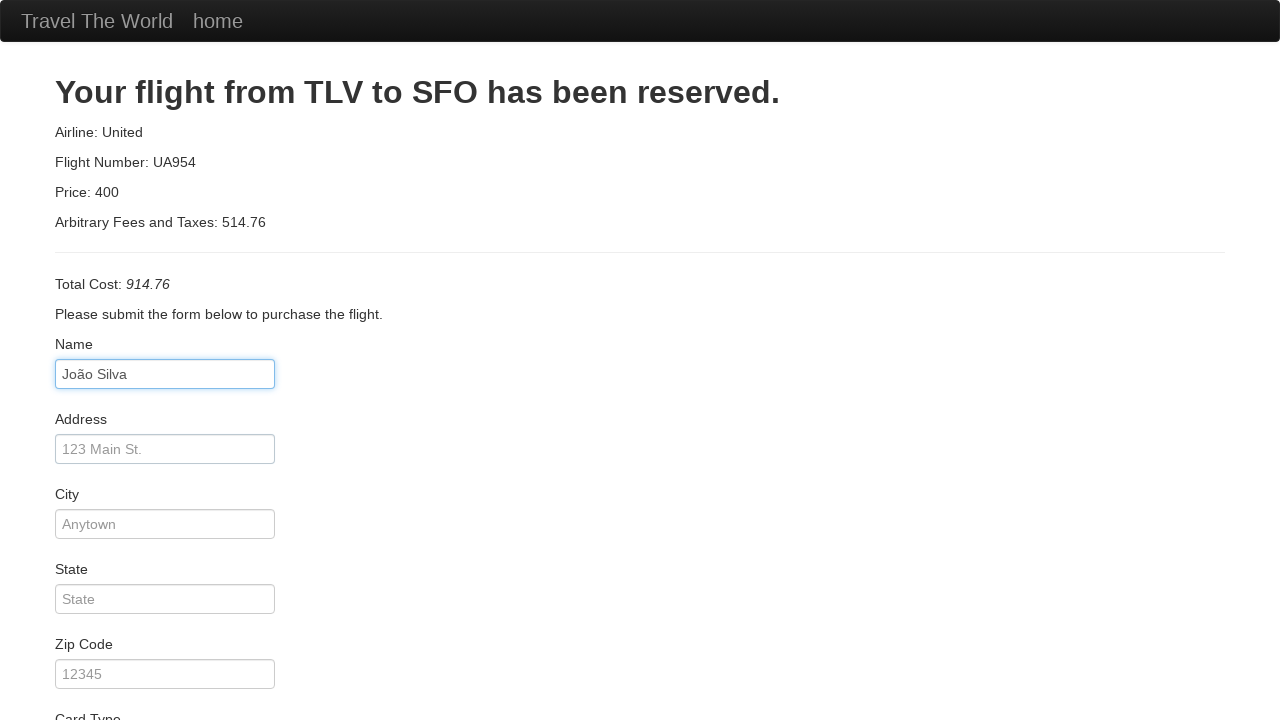

Filled address as '123 Main St' on #address
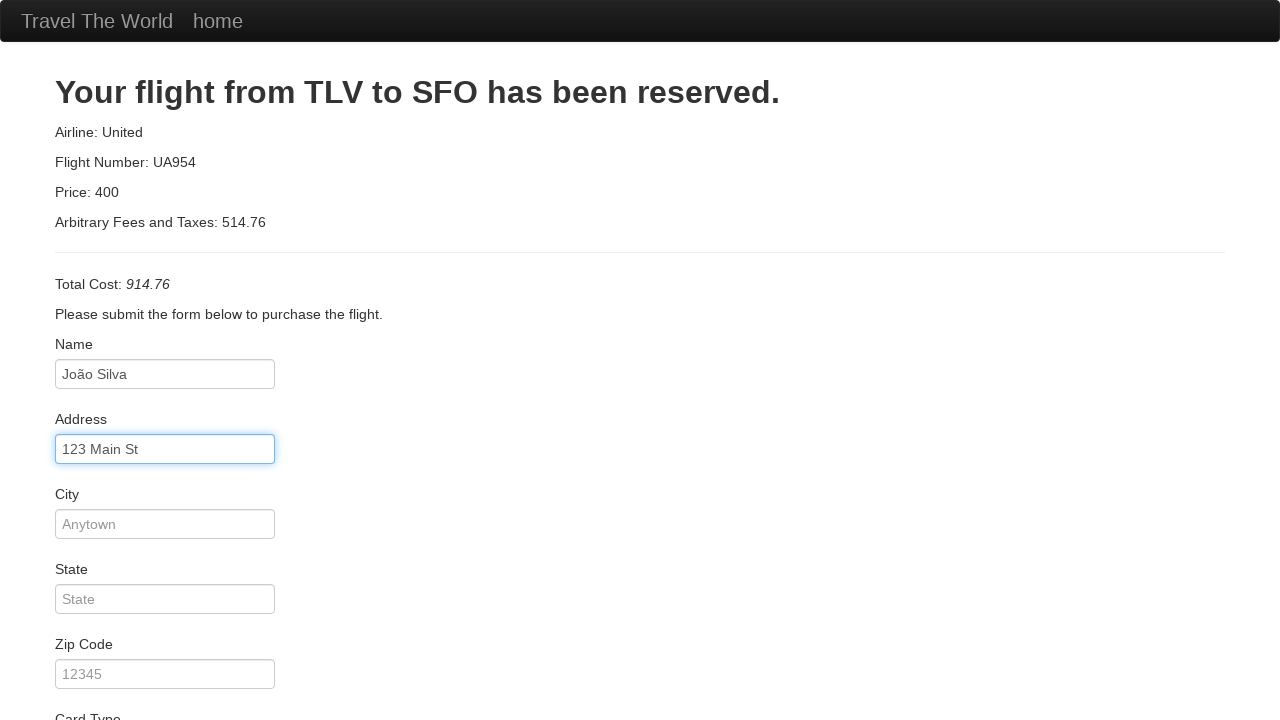

Clicked city field at (165, 524) on #city
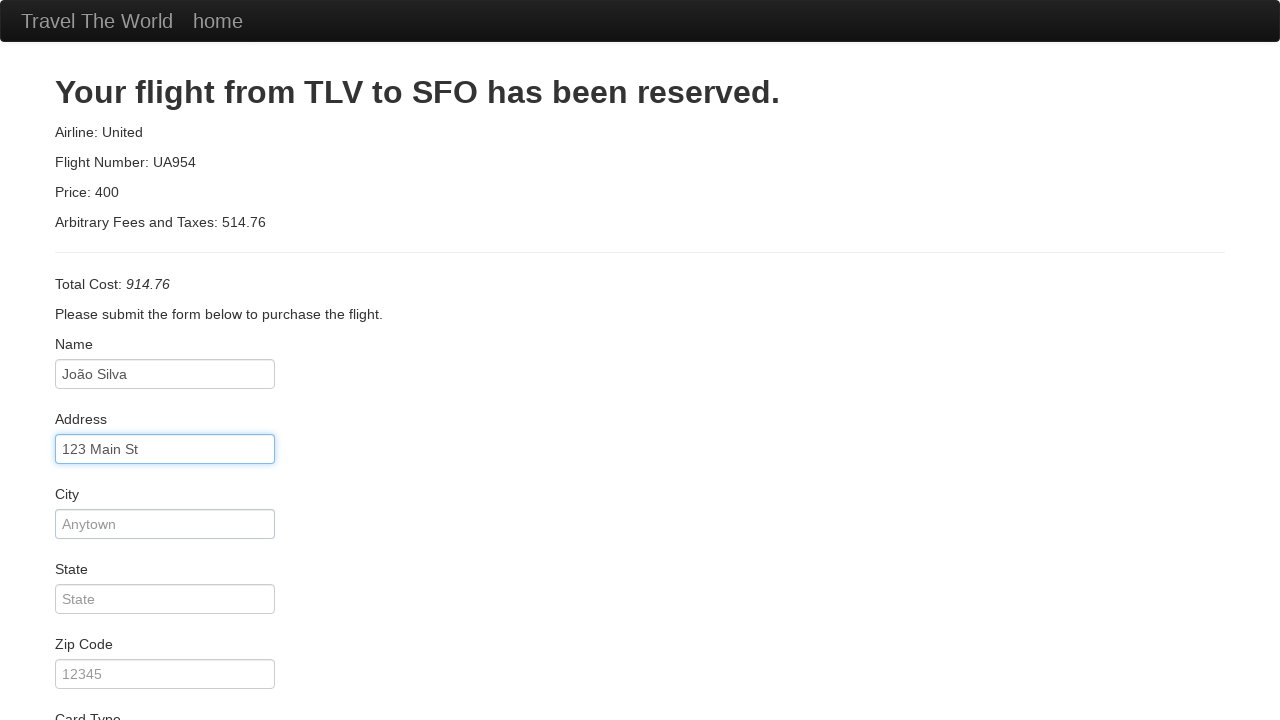

Filled city as 'Anytown' on #city
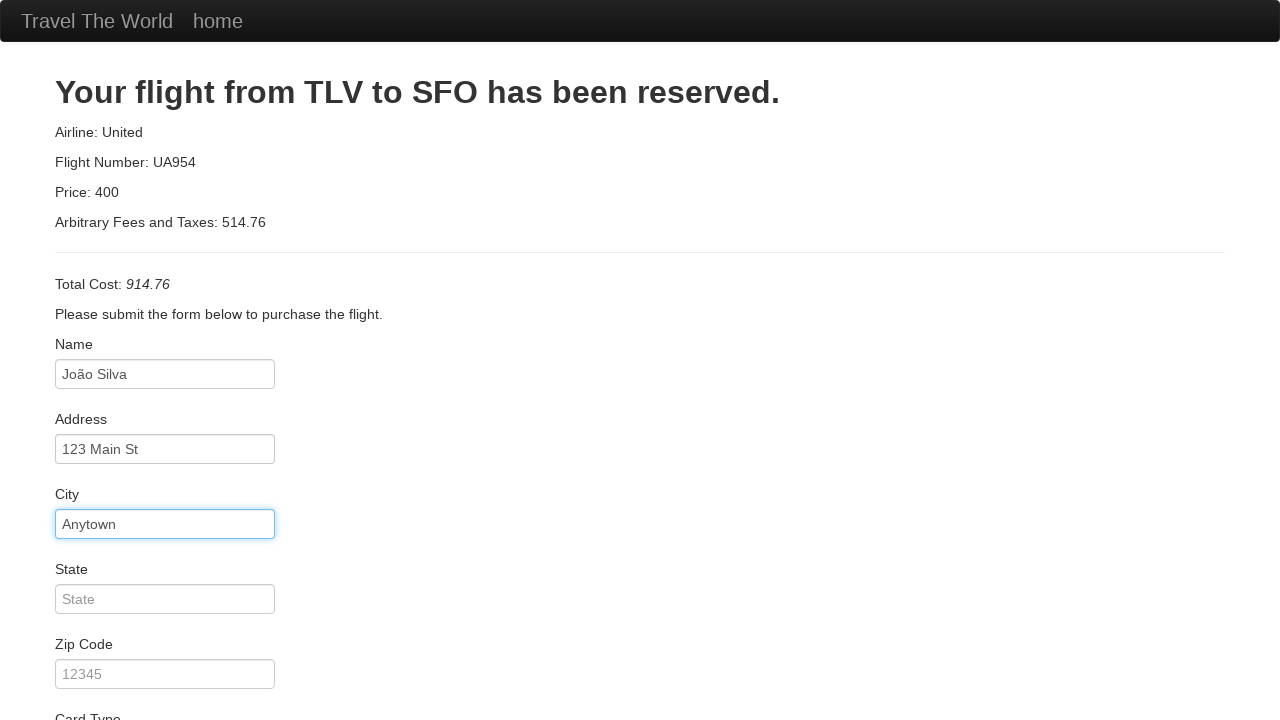

Clicked state field at (165, 599) on #state
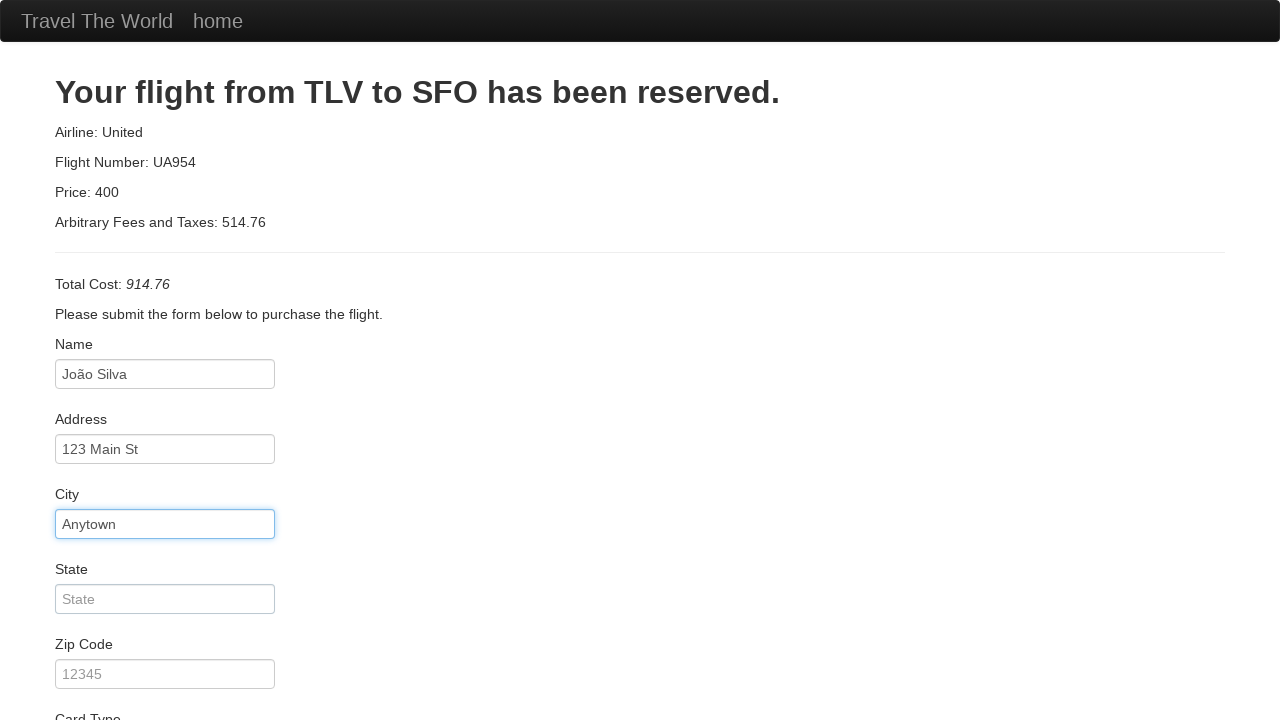

Filled state as 'California' on #state
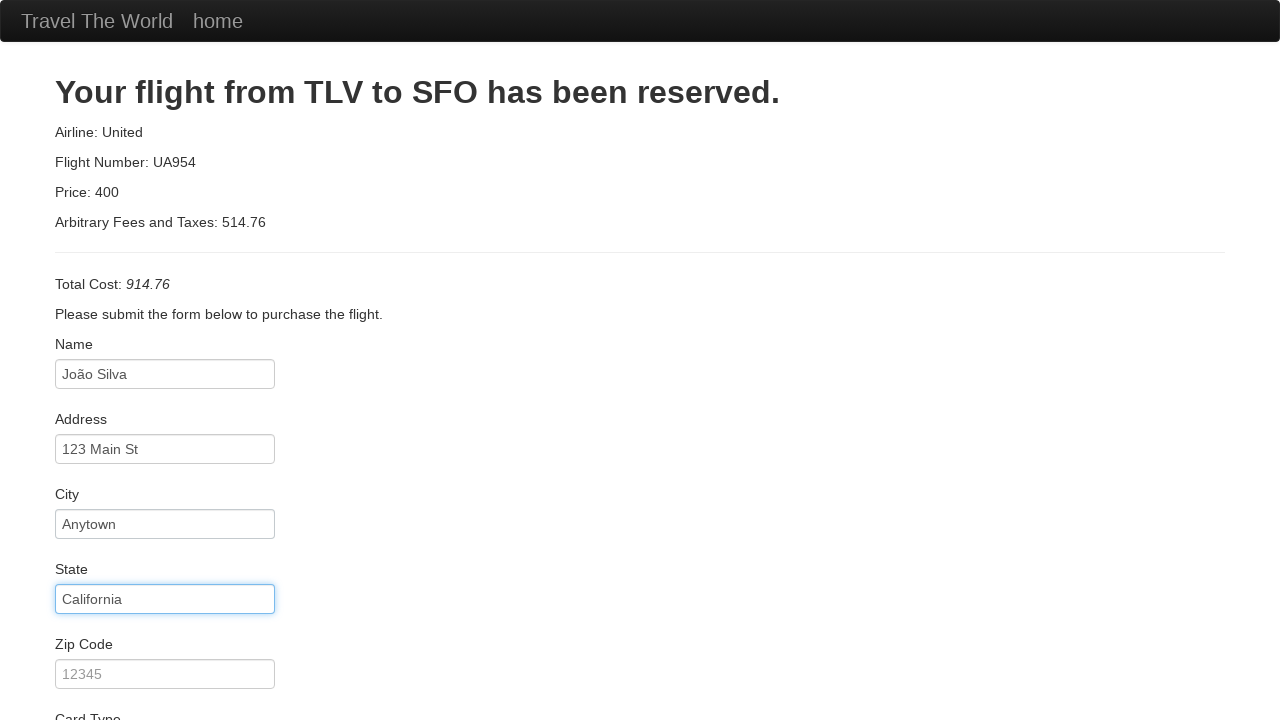

Clicked zip code field at (165, 674) on #zipCode
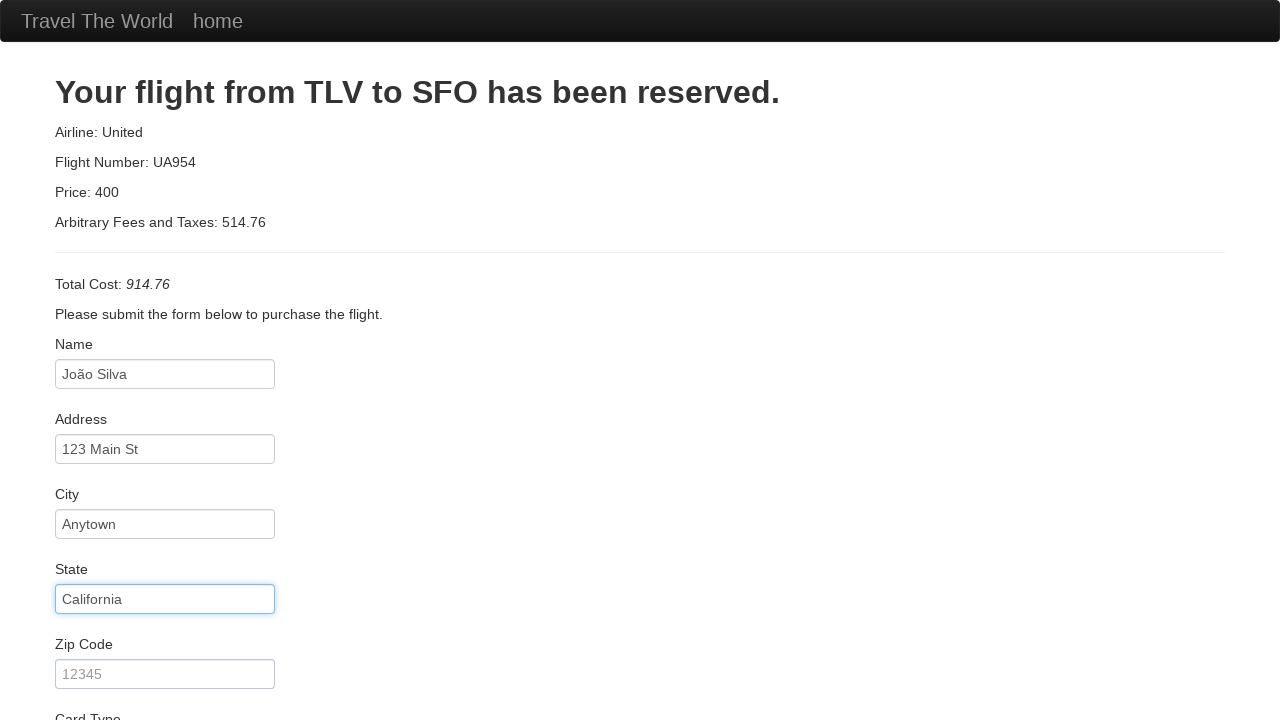

Filled zip code as '121334' on #zipCode
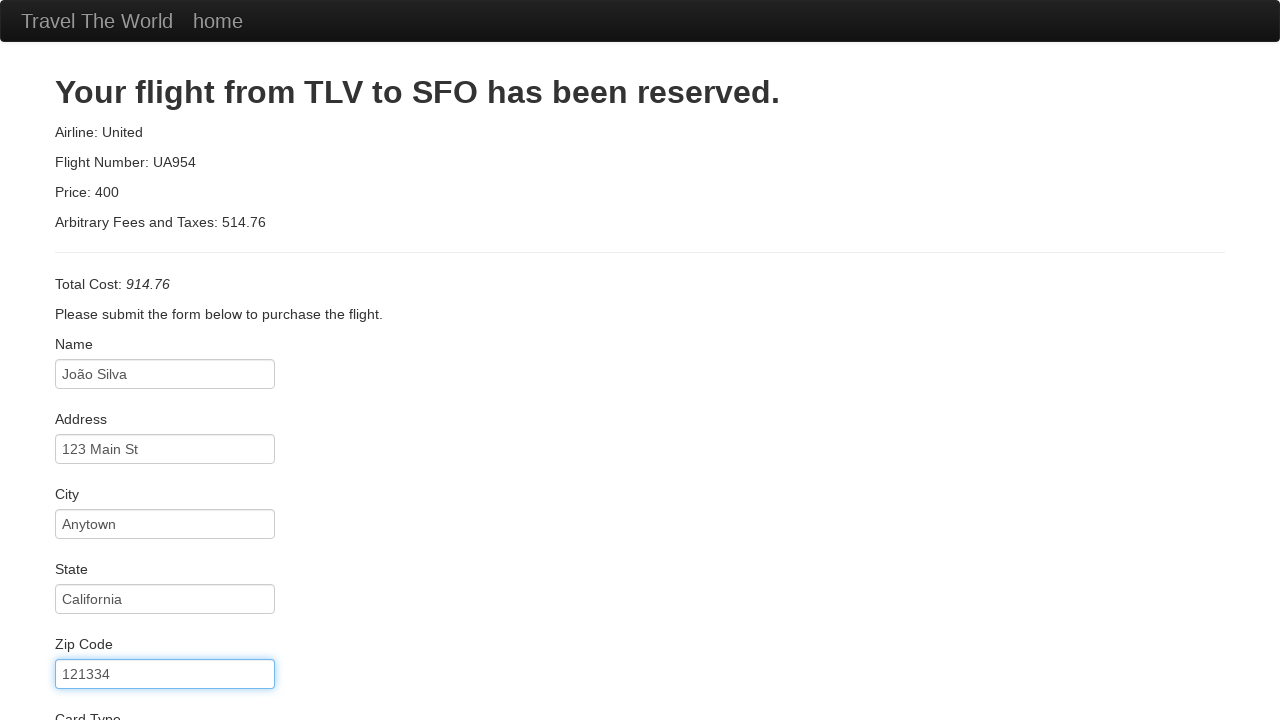

Clicked credit card number field at (165, 380) on #creditCardNumber
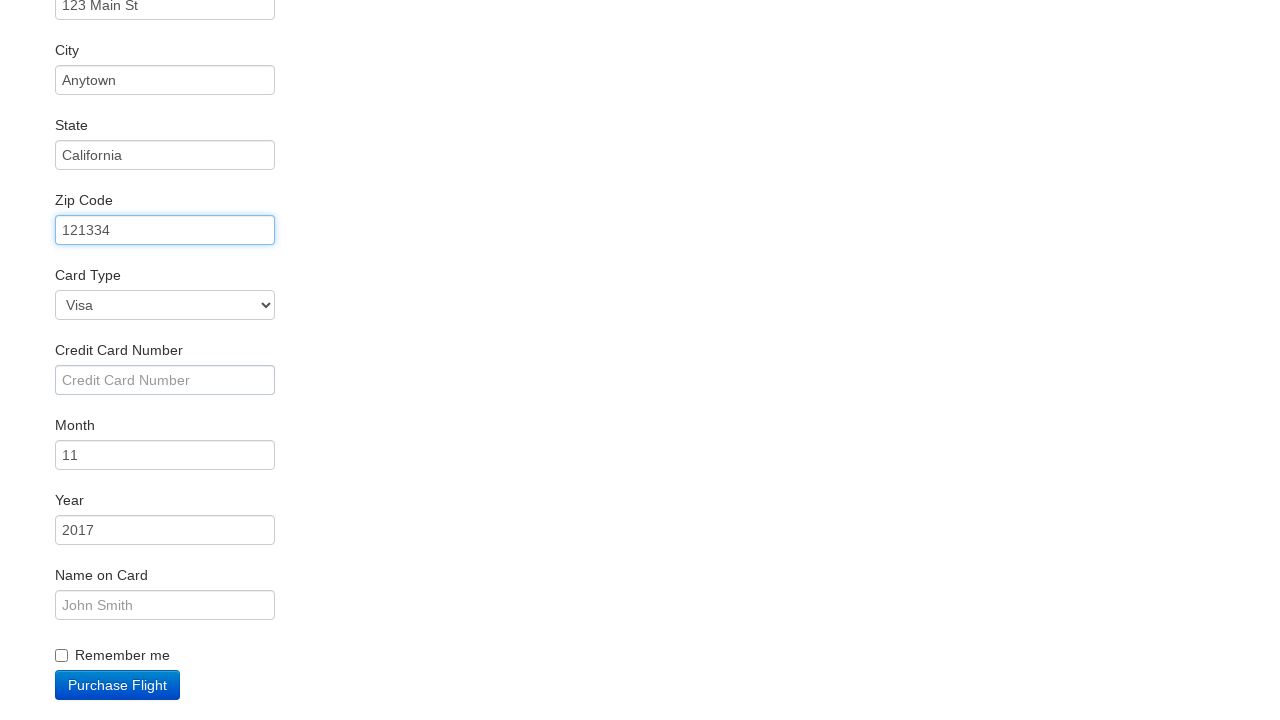

Filled credit card number as '234423354' on #creditCardNumber
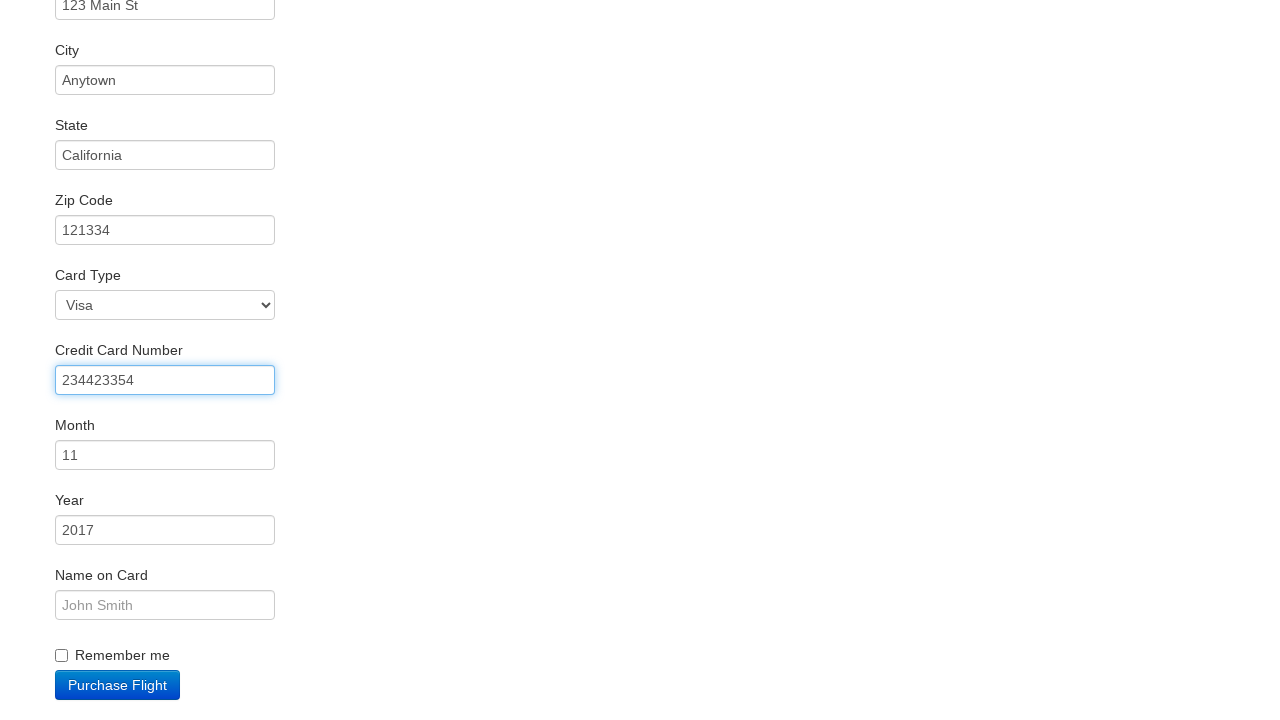

Clicked name on card field at (165, 605) on #nameOnCard
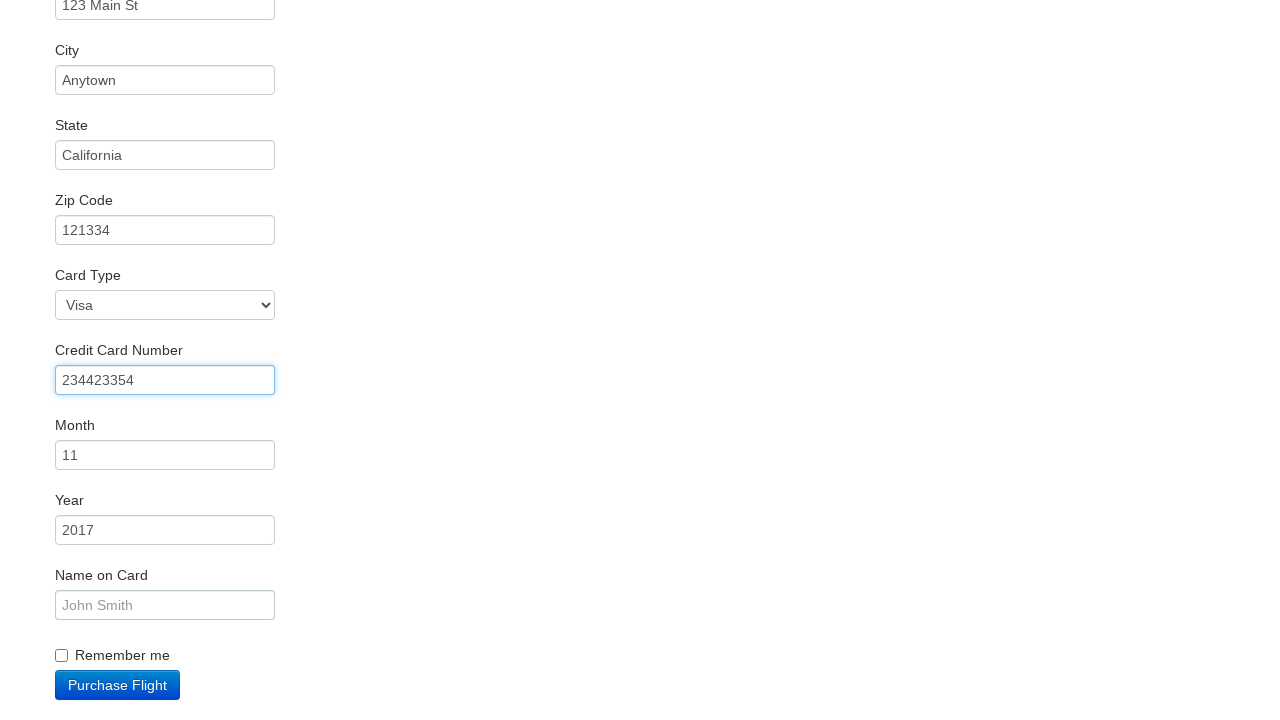

Filled name on card as 'João Silva' on #nameOnCard
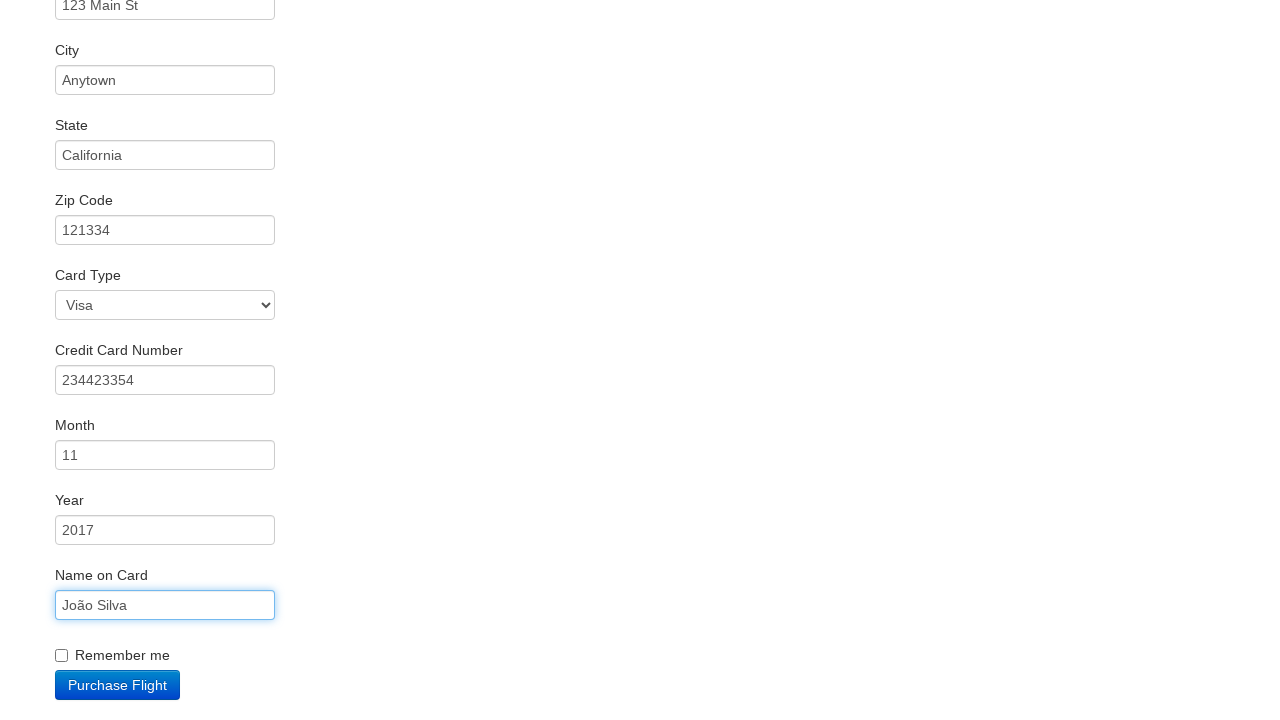

Checked 'Remember me' checkbox at (640, 652) on .checkbox
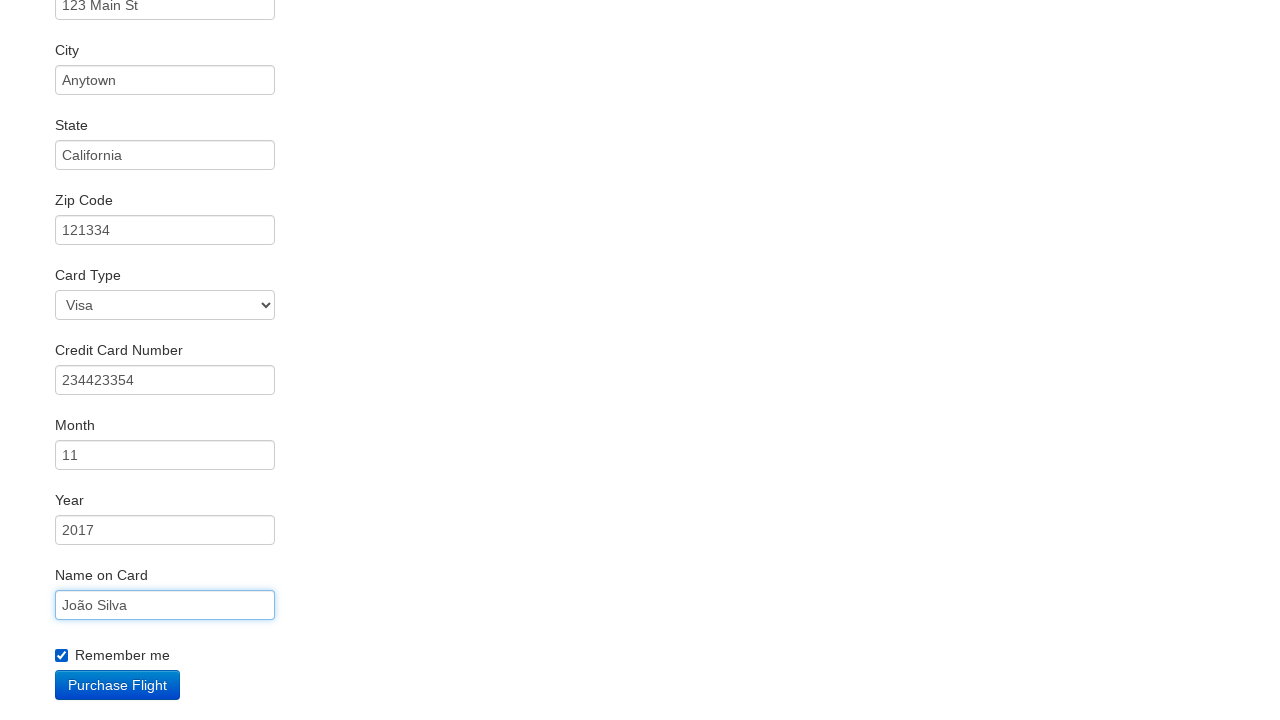

Clicked Purchase Flight button at (118, 685) on .btn-primary
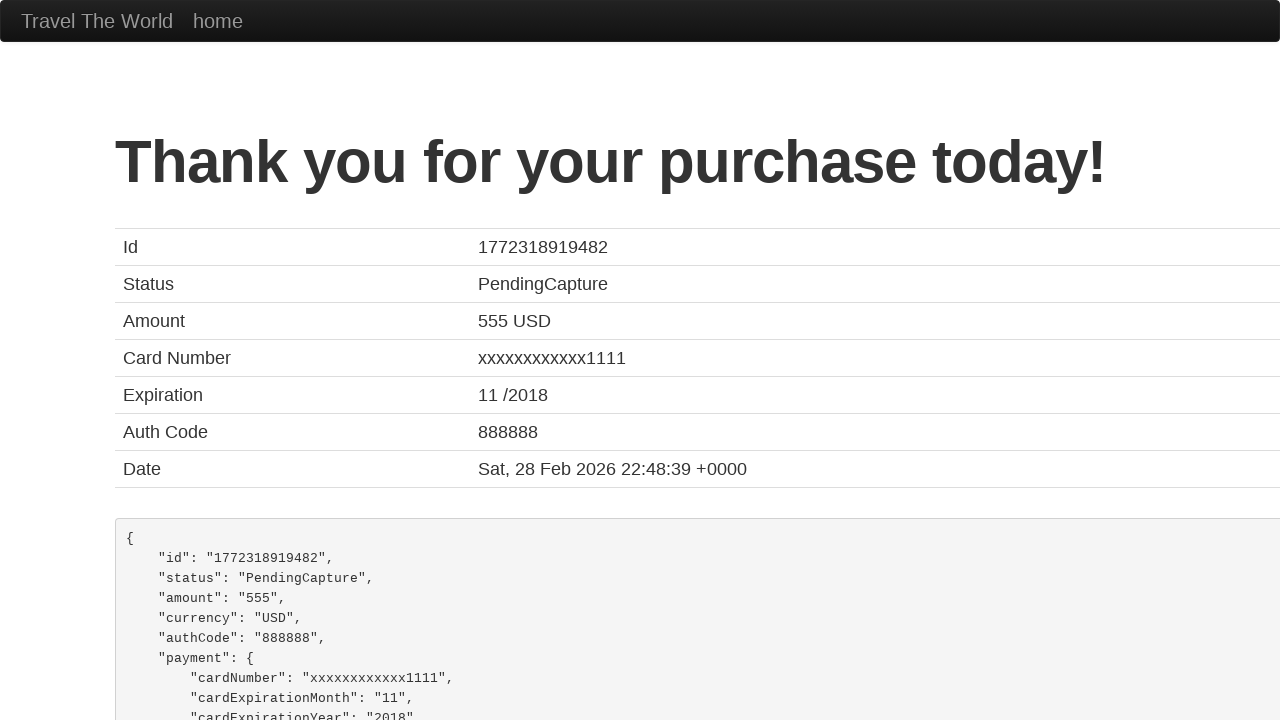

Confirmation page loaded, flight booking completed
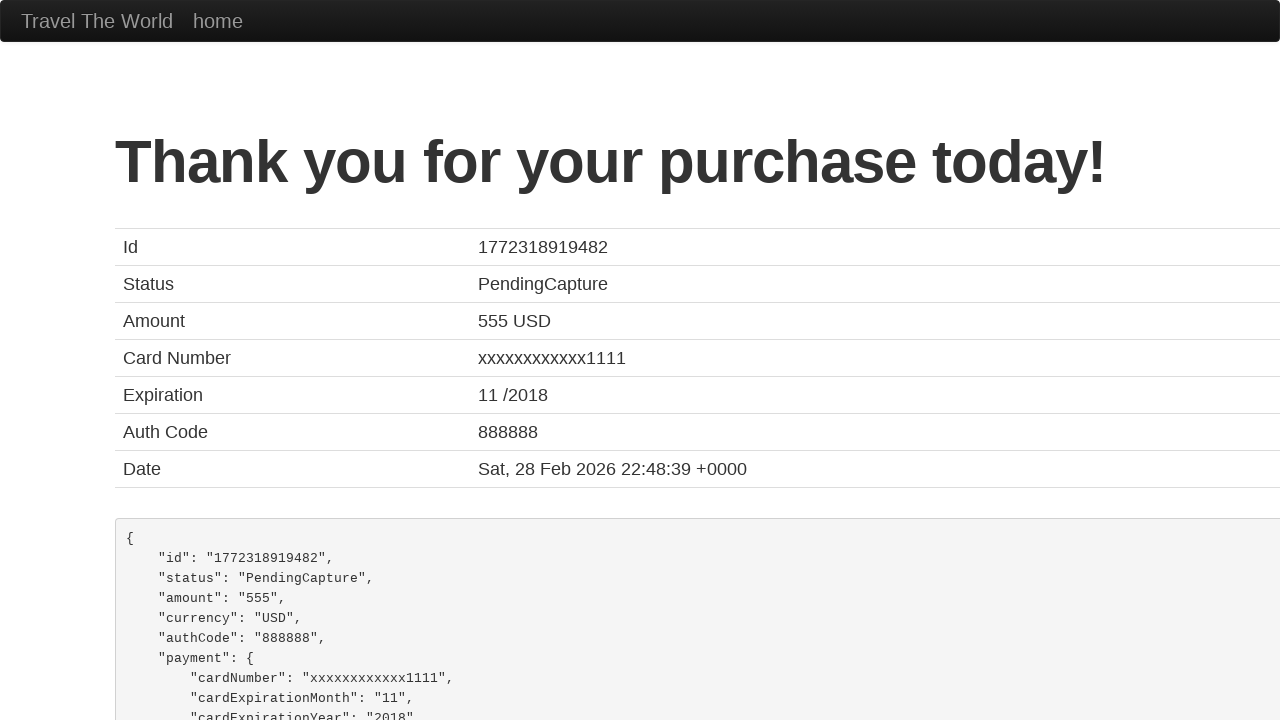

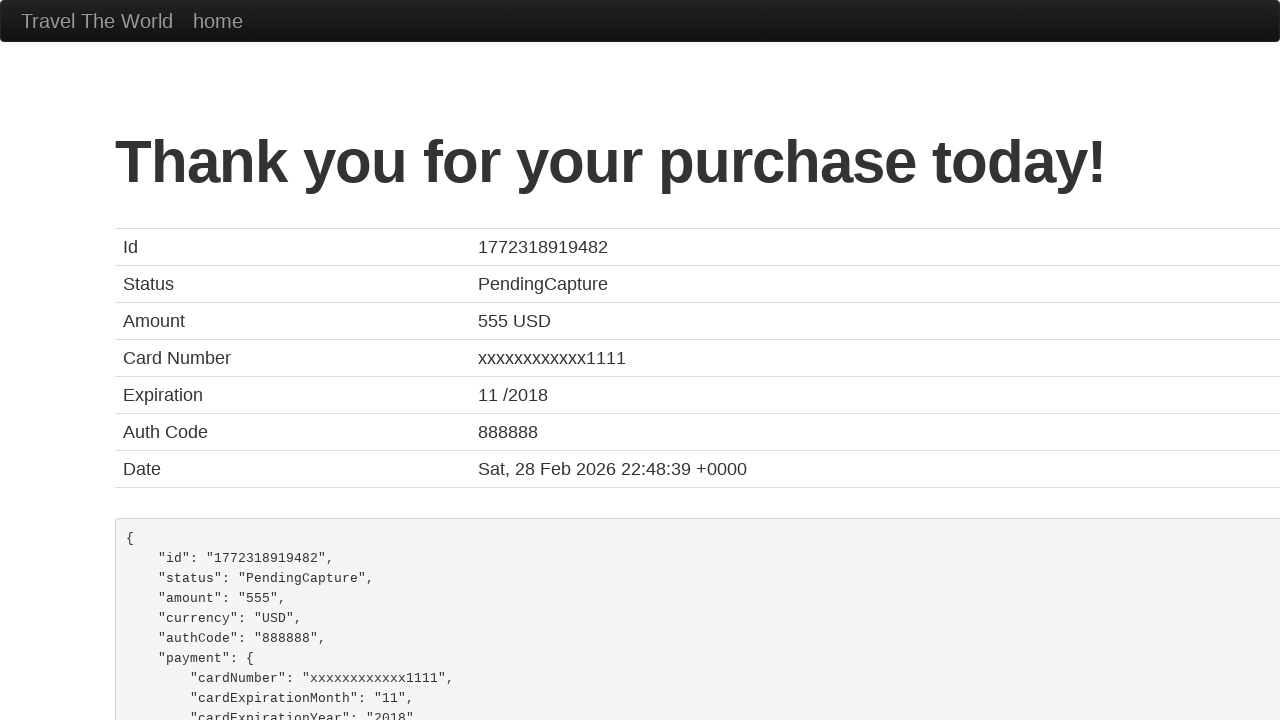